Tests table sorting functionality and searches for a specific item (Rice) across paginated results, retrieving its price when found

Starting URL: https://rahulshettyacademy.com/seleniumPractise/#/offers

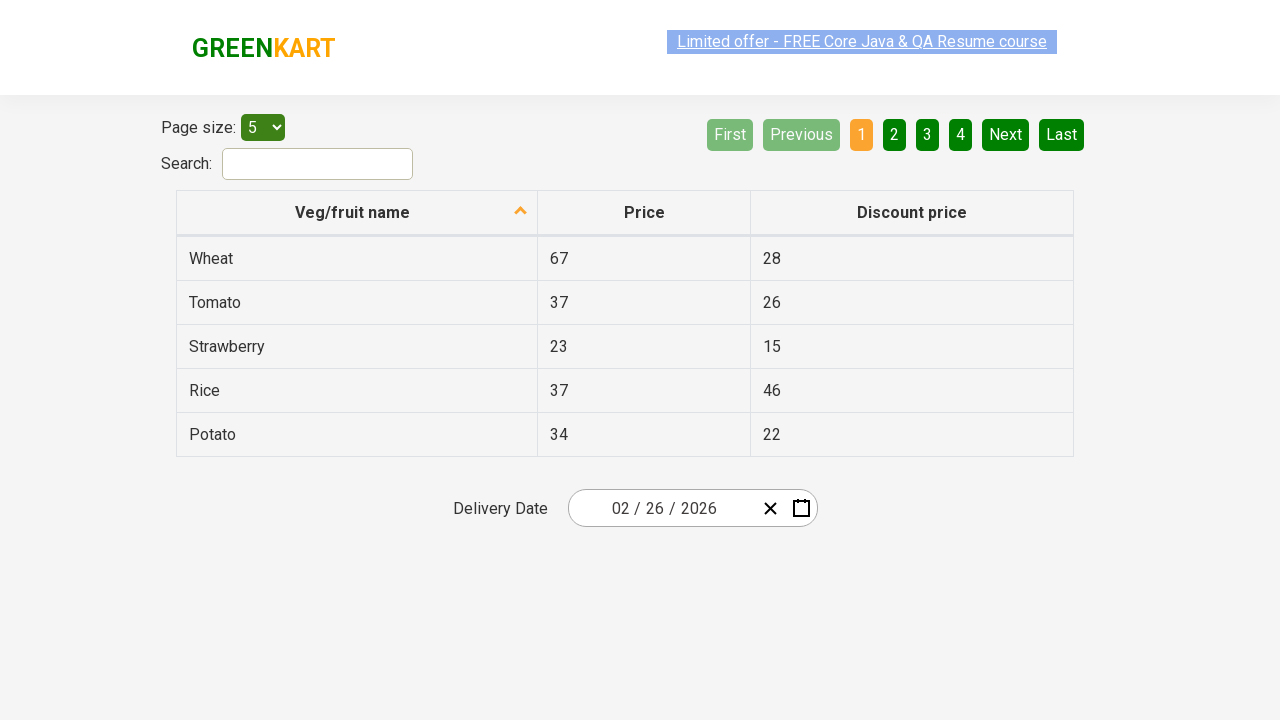

Clicked first column header to sort table at (357, 213) on xpath=//tr/th[1]
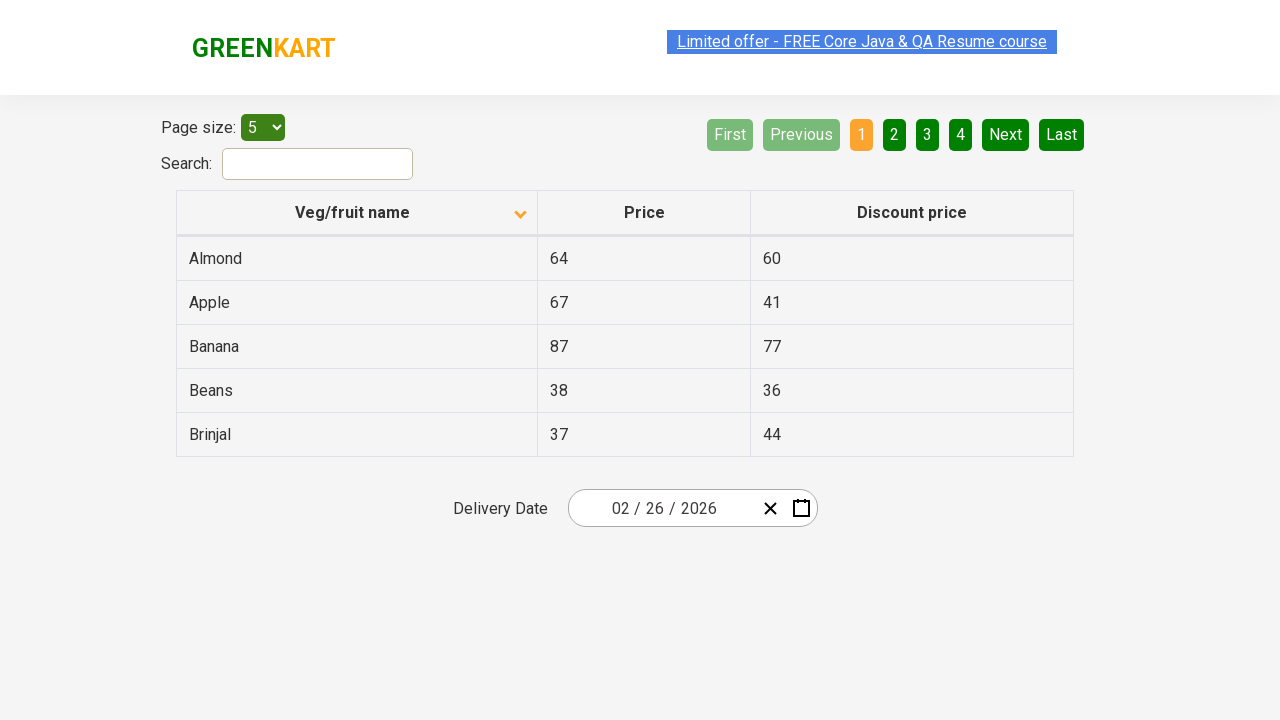

Waited for table sorting to complete
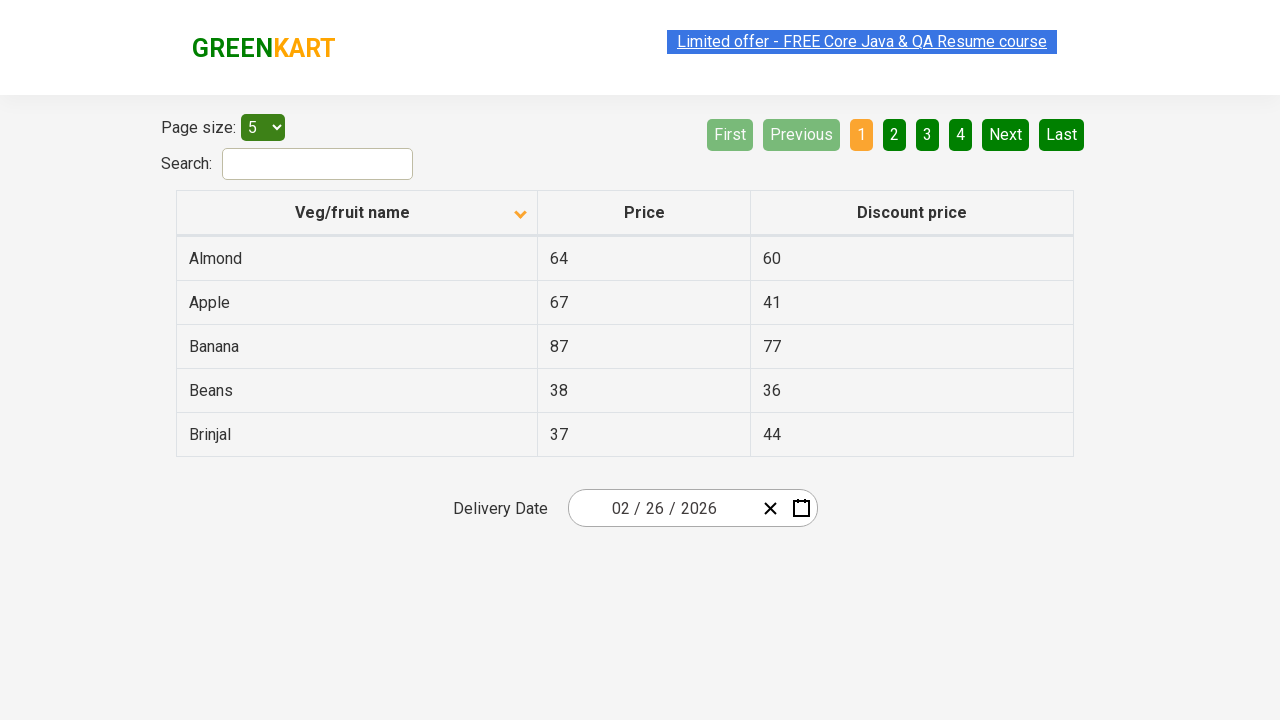

Retrieved all first column elements and created sorted list for verification
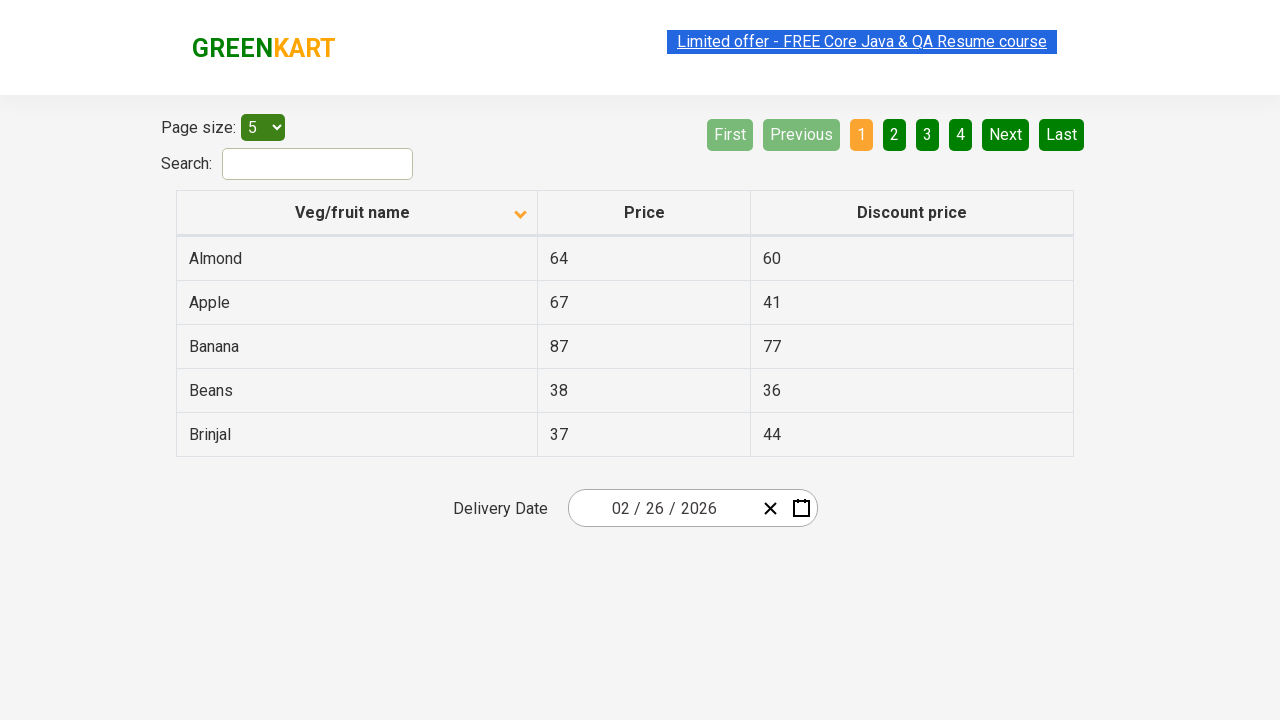

Verified table is properly sorted alphabetically
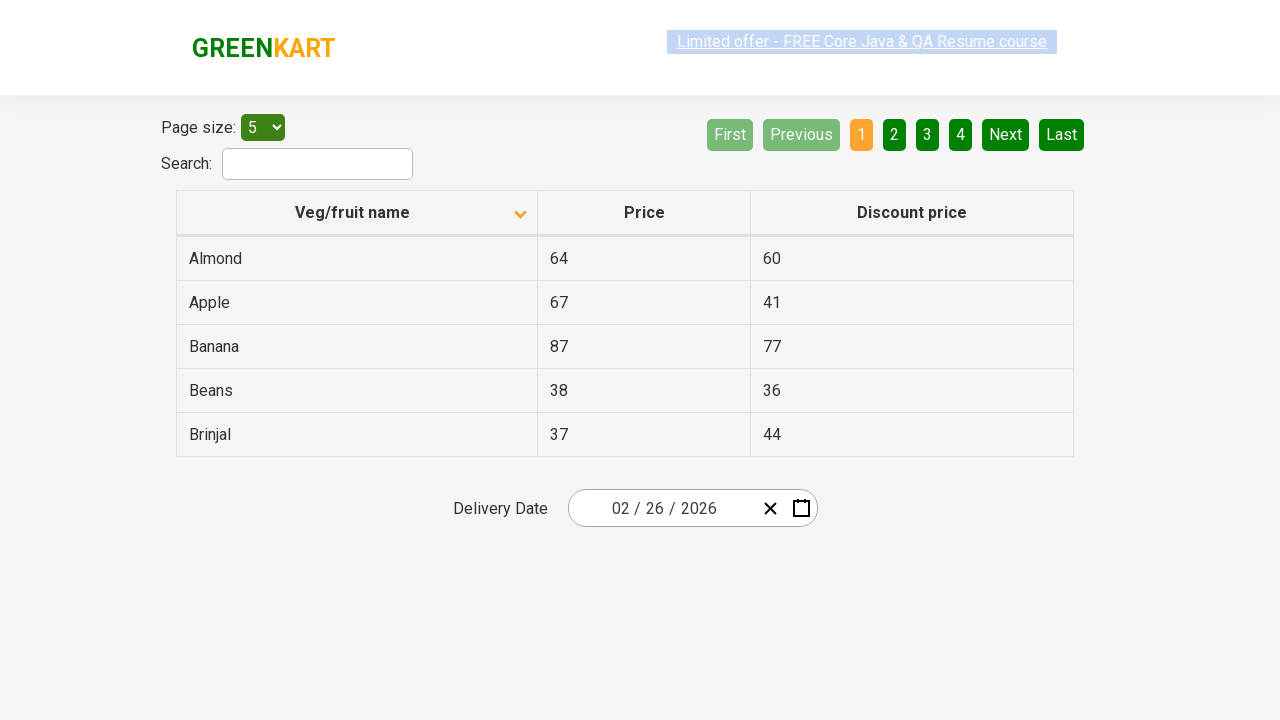

Clicked Next button to navigate to next page at (1006, 134) on a[aria-label='Next']
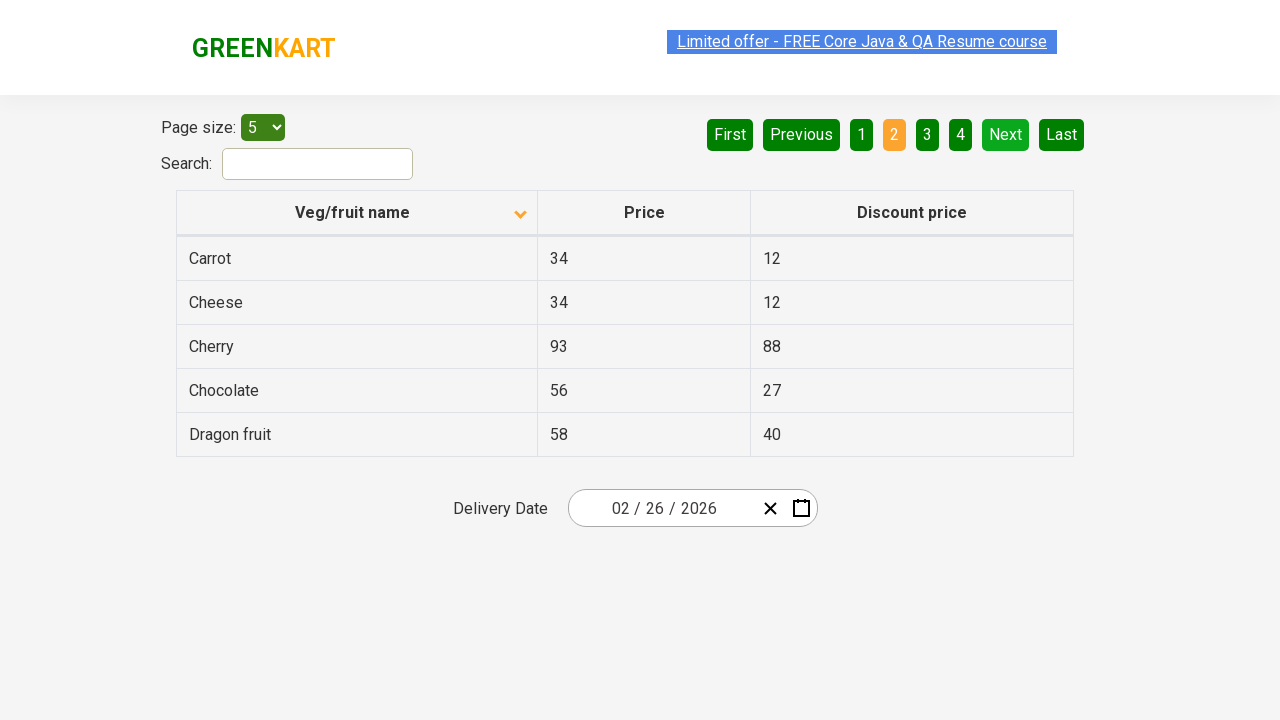

Waited for next page to load
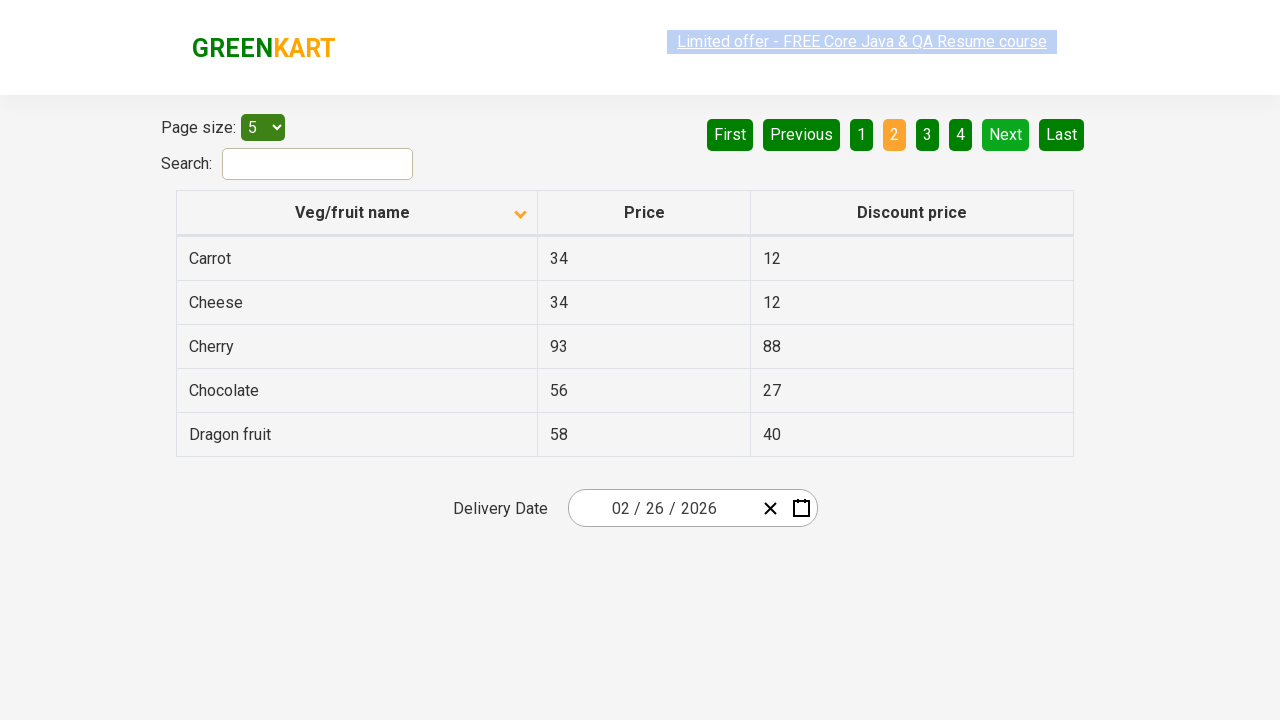

Clicked Next button to navigate to next page at (1006, 134) on a[aria-label='Next']
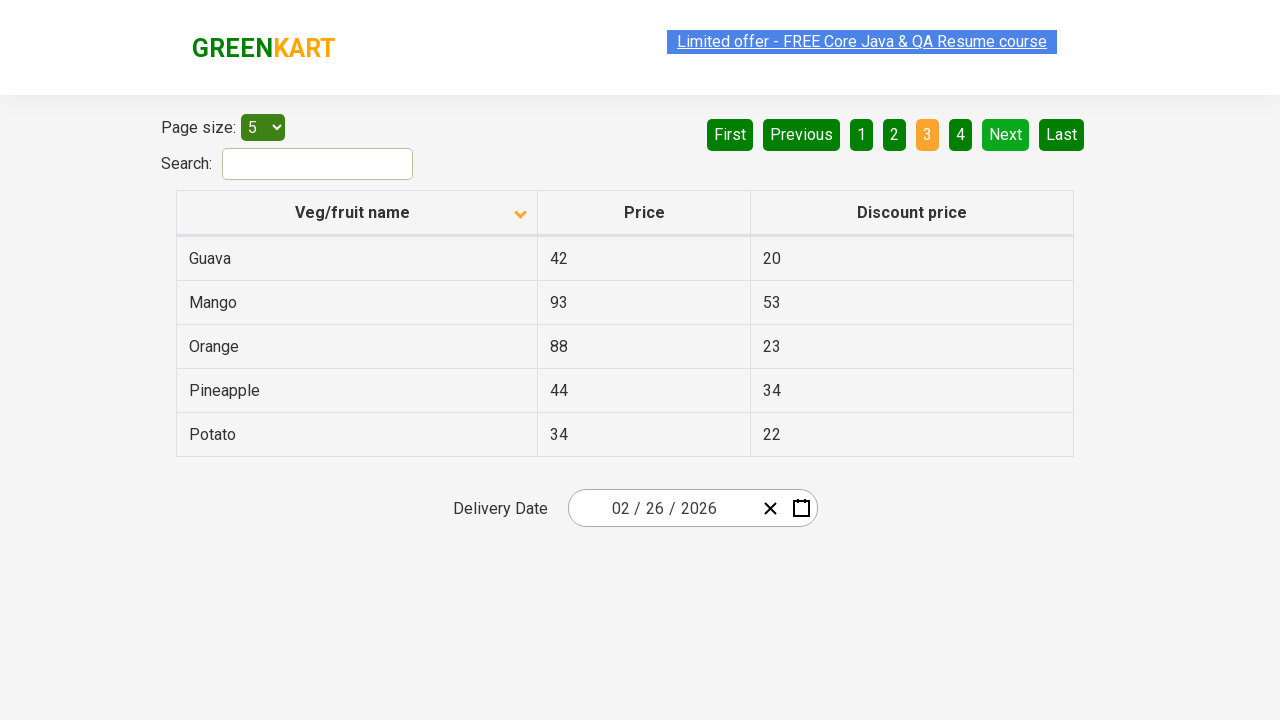

Waited for next page to load
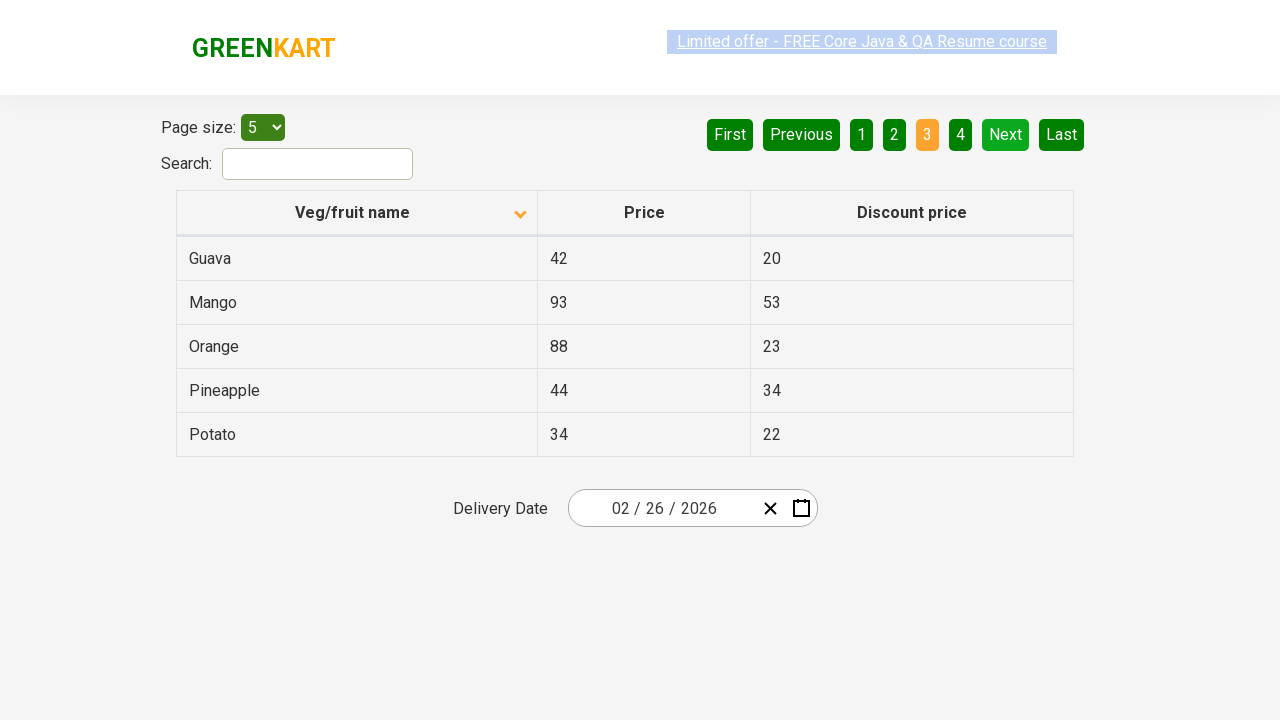

Clicked Next button to navigate to next page at (1006, 134) on a[aria-label='Next']
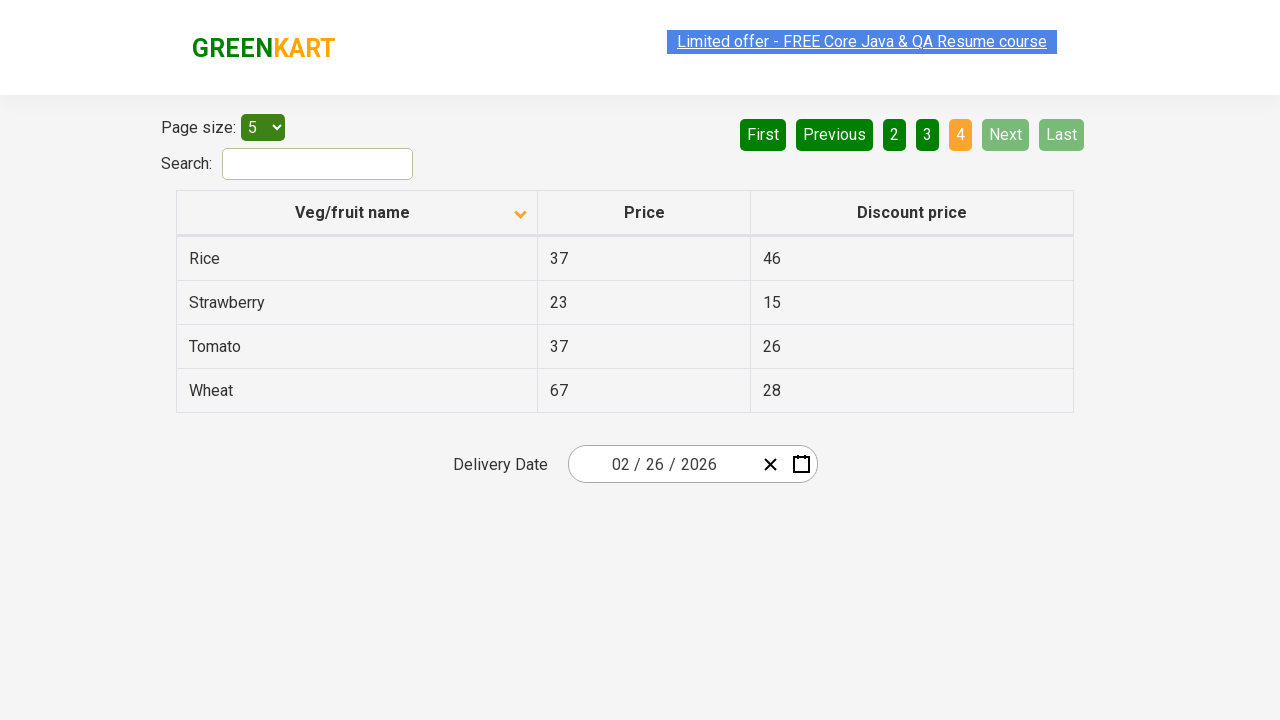

Waited for next page to load
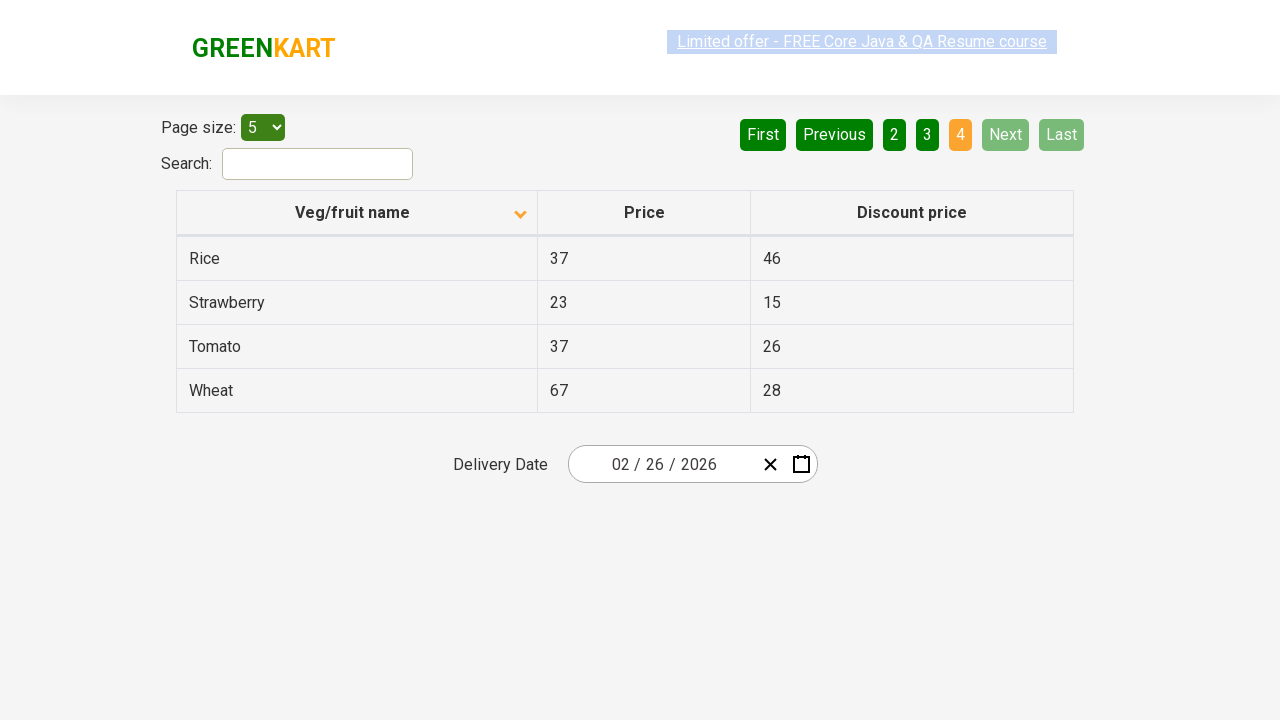

Found Rice item with price: 37
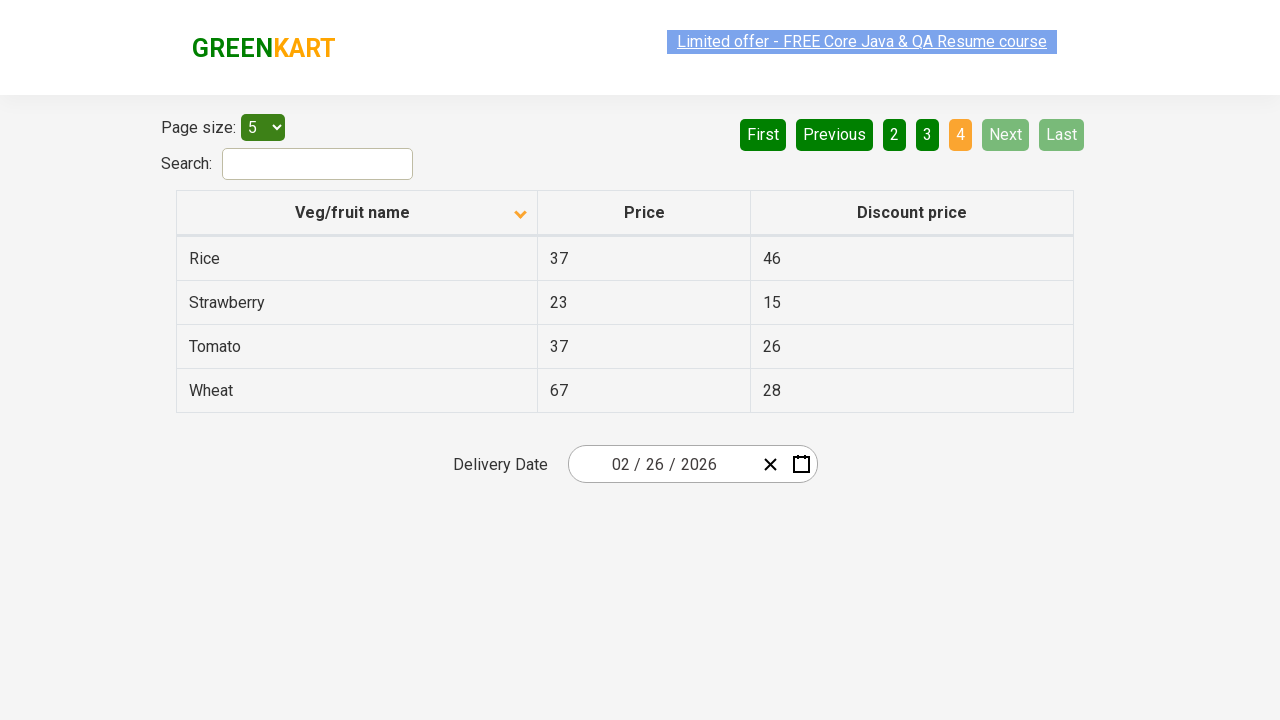

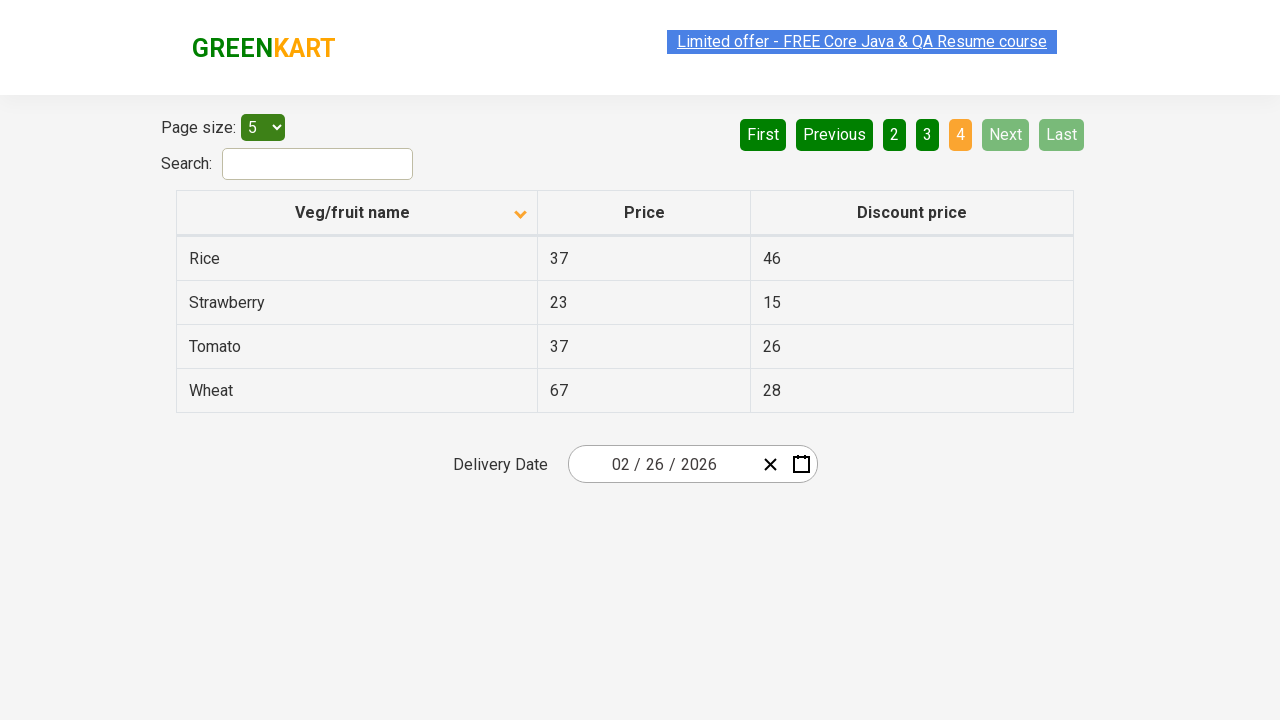